Navigates to a YouTube user channel page and clicks on a video title to play a video

Starting URL: https://www.youtube.com/user/Shokiro17

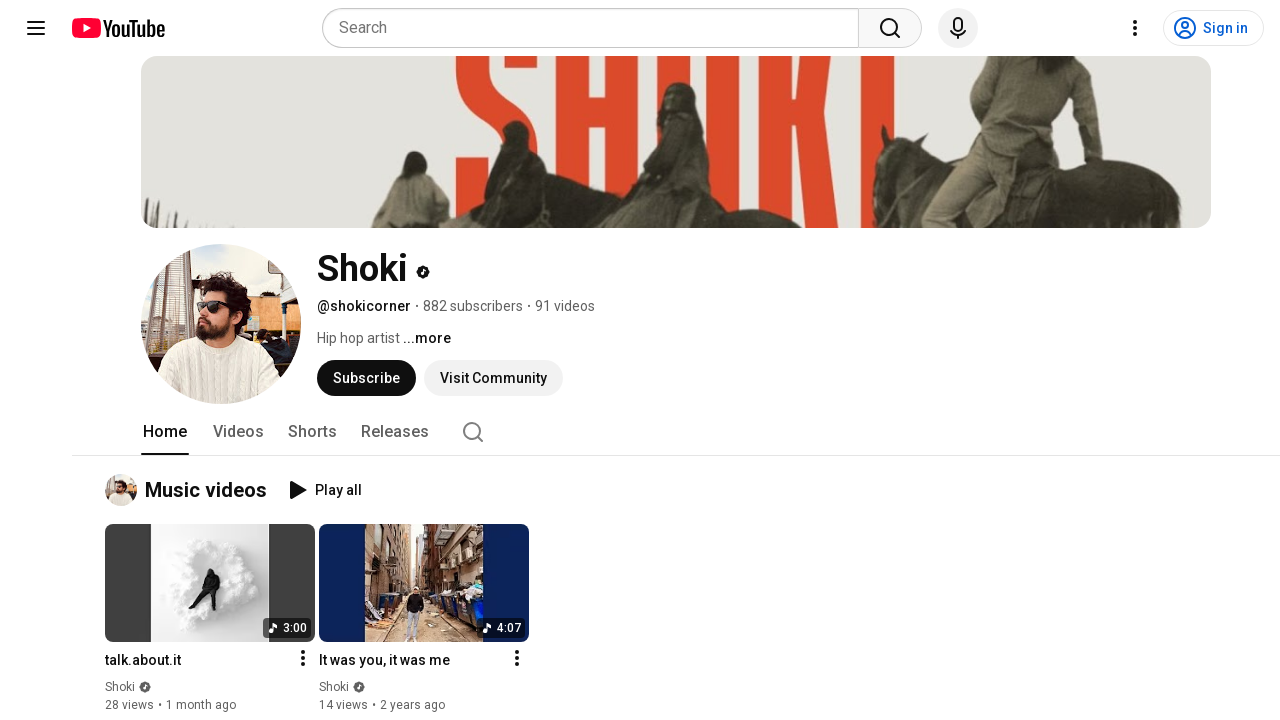

Clicked on the first video title to play it at (198, 660) on #video-title
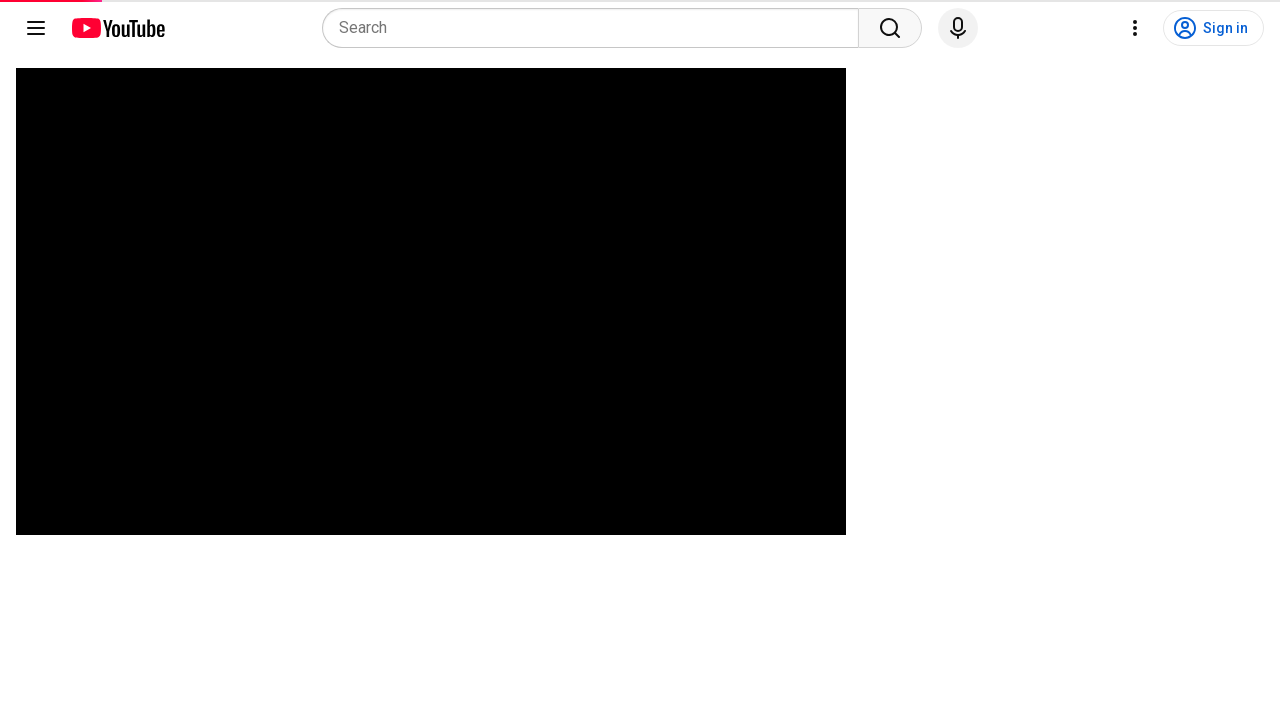

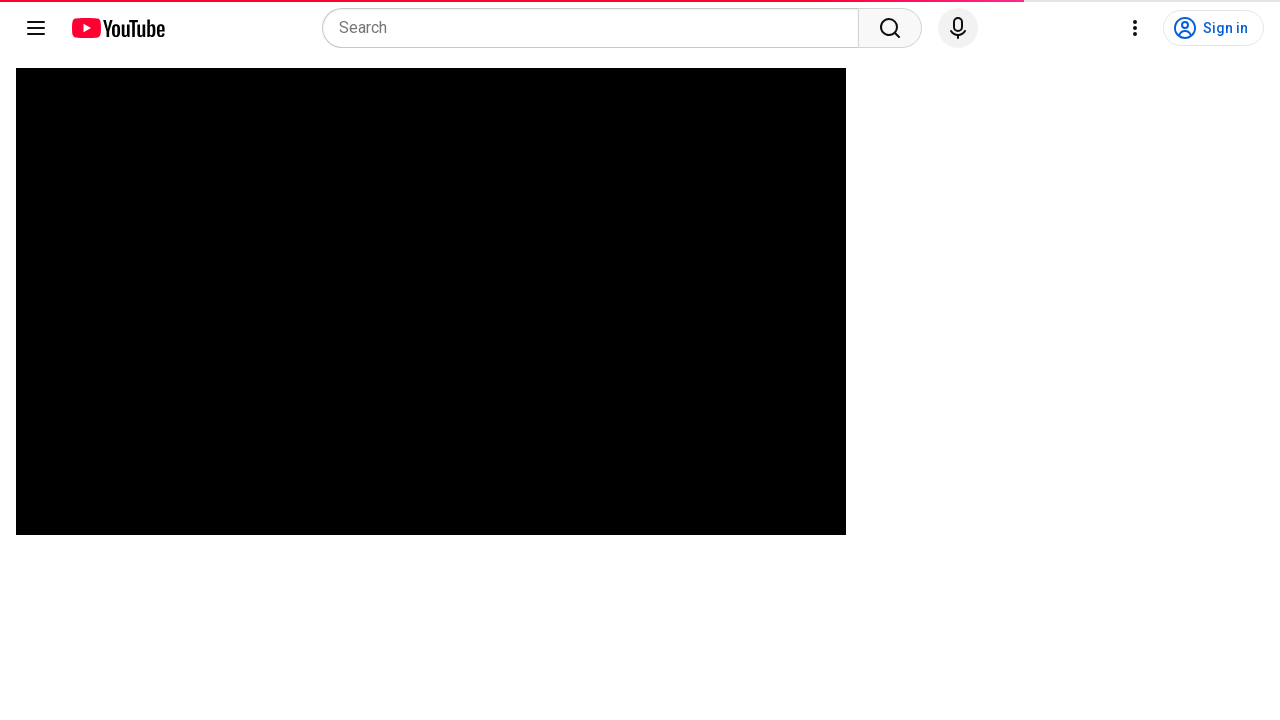